Tests that other controls are hidden when editing a todo item

Starting URL: https://demo.playwright.dev/todomvc

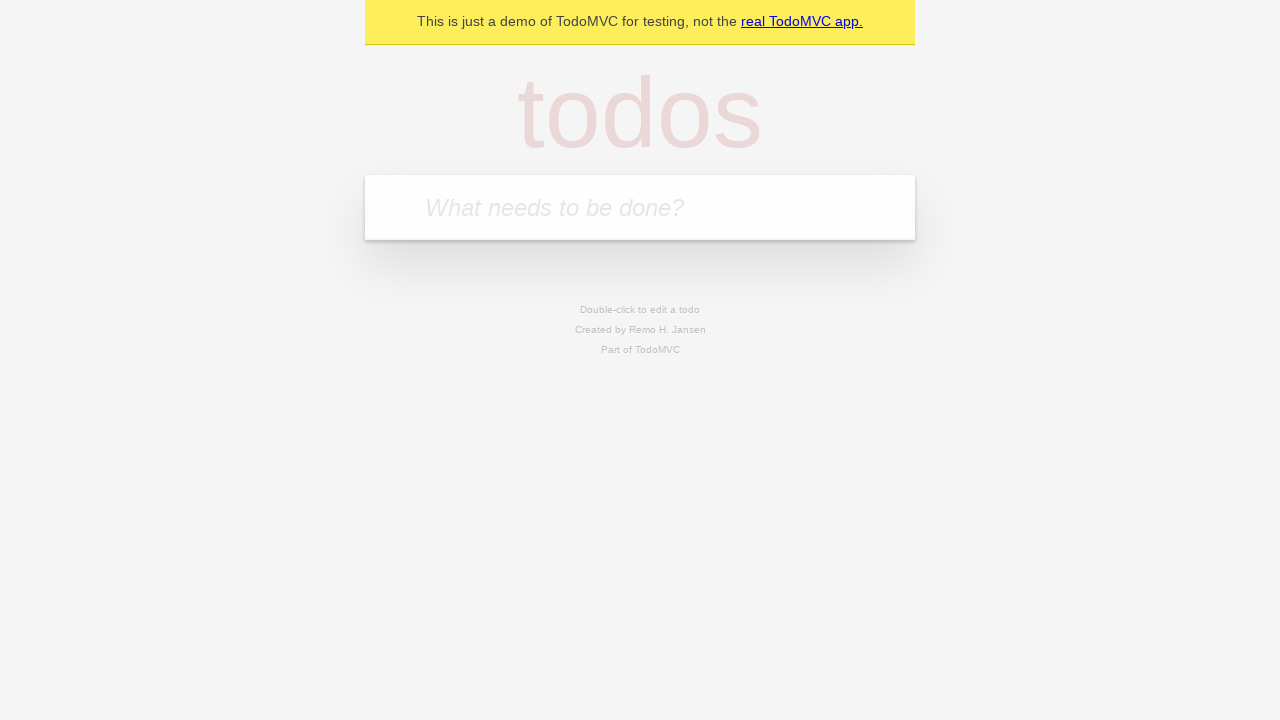

Filled todo input with 'buy some cheese' on internal:attr=[placeholder="What needs to be done?"i]
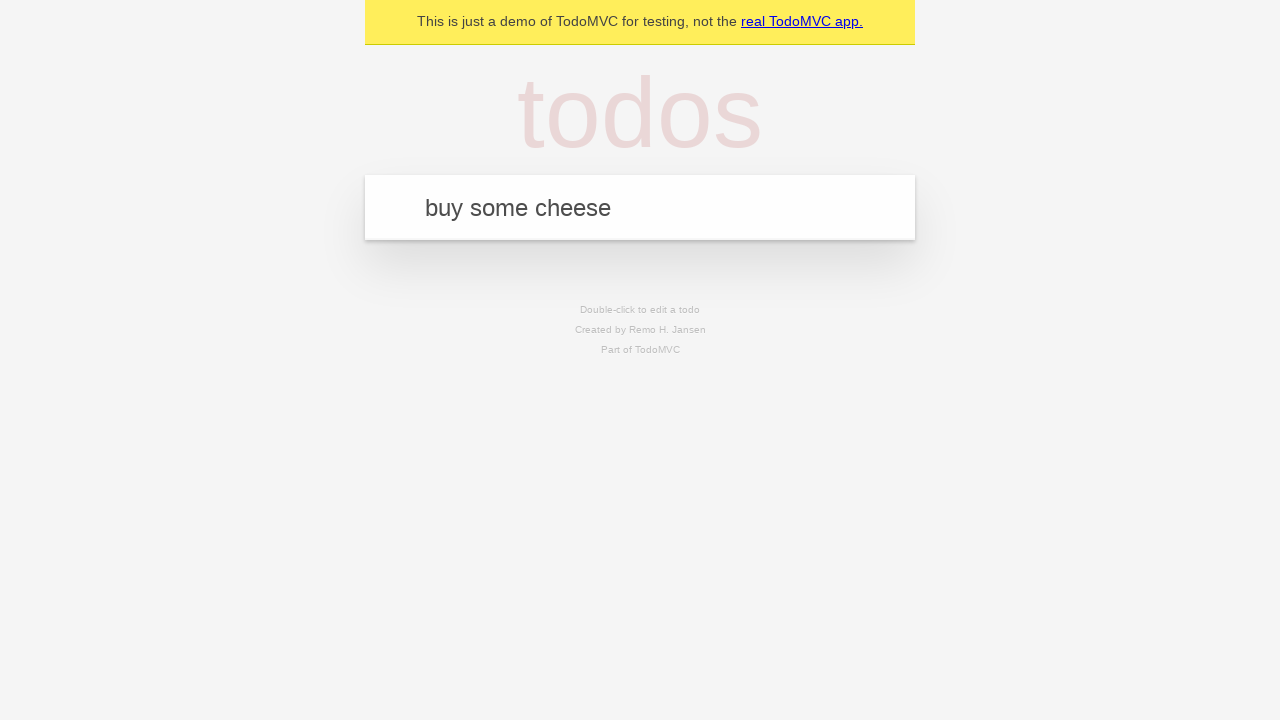

Pressed Enter to create todo 'buy some cheese' on internal:attr=[placeholder="What needs to be done?"i]
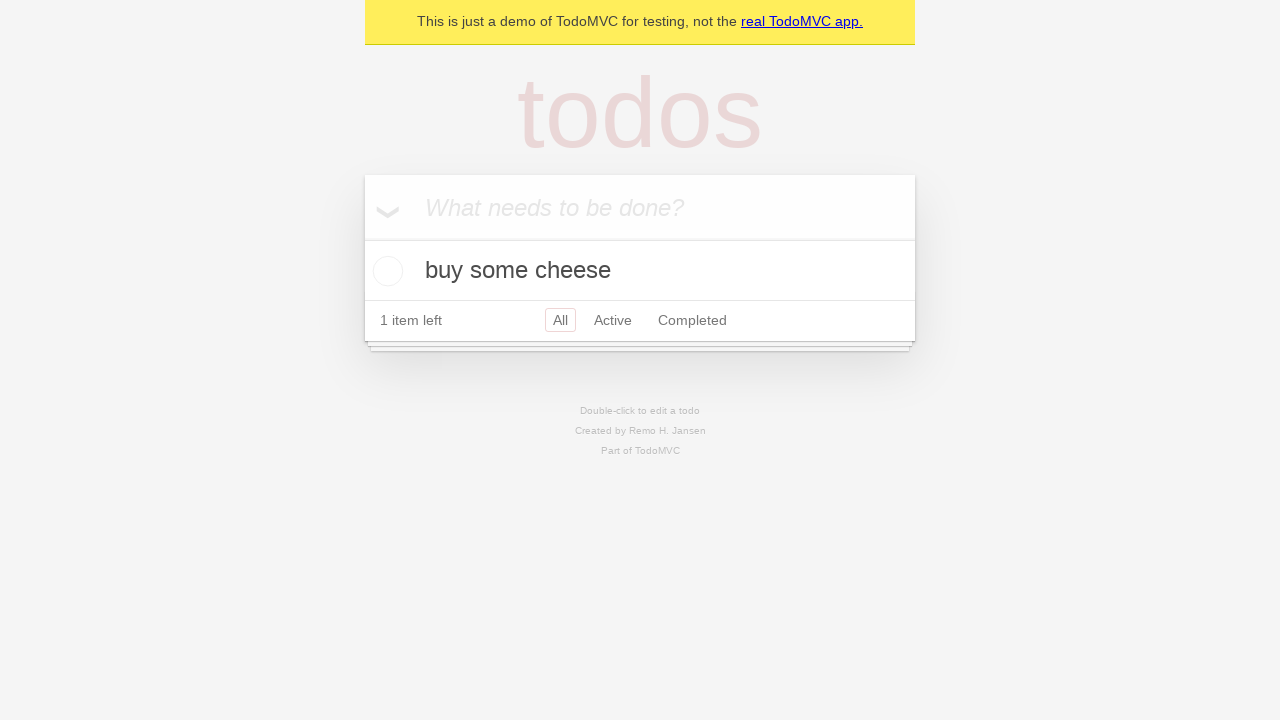

Filled todo input with 'feed the cat' on internal:attr=[placeholder="What needs to be done?"i]
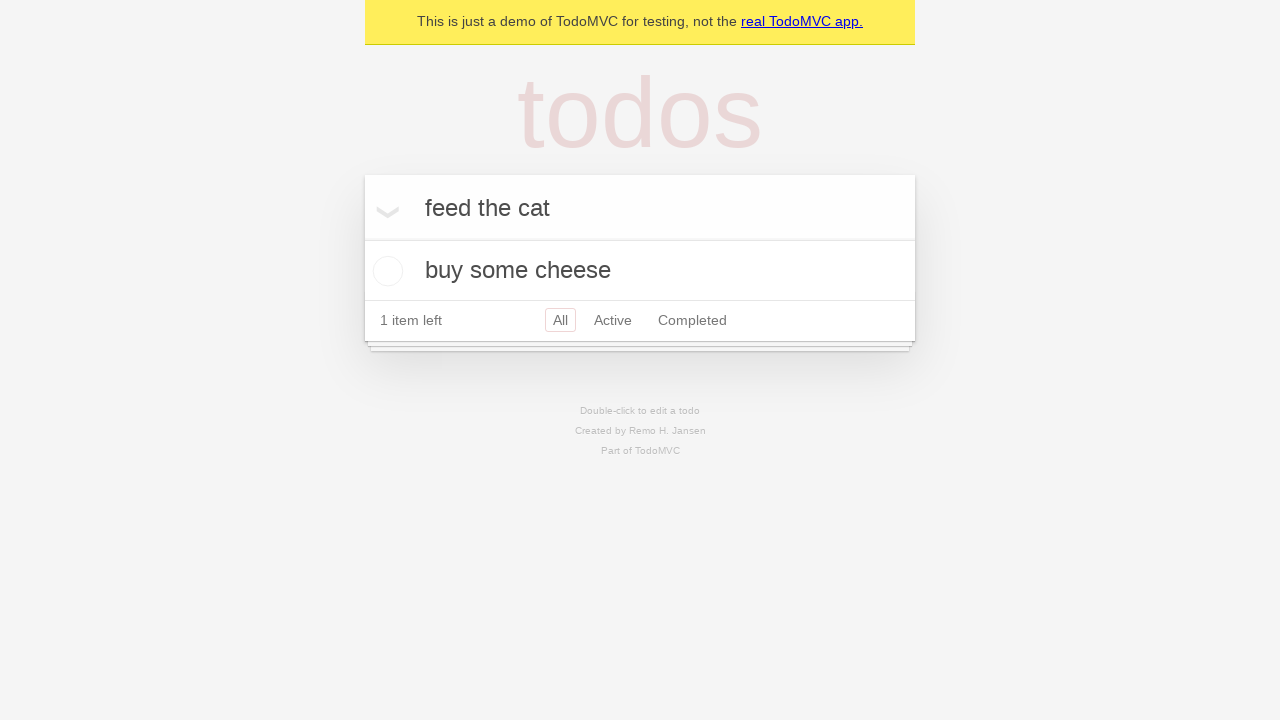

Pressed Enter to create todo 'feed the cat' on internal:attr=[placeholder="What needs to be done?"i]
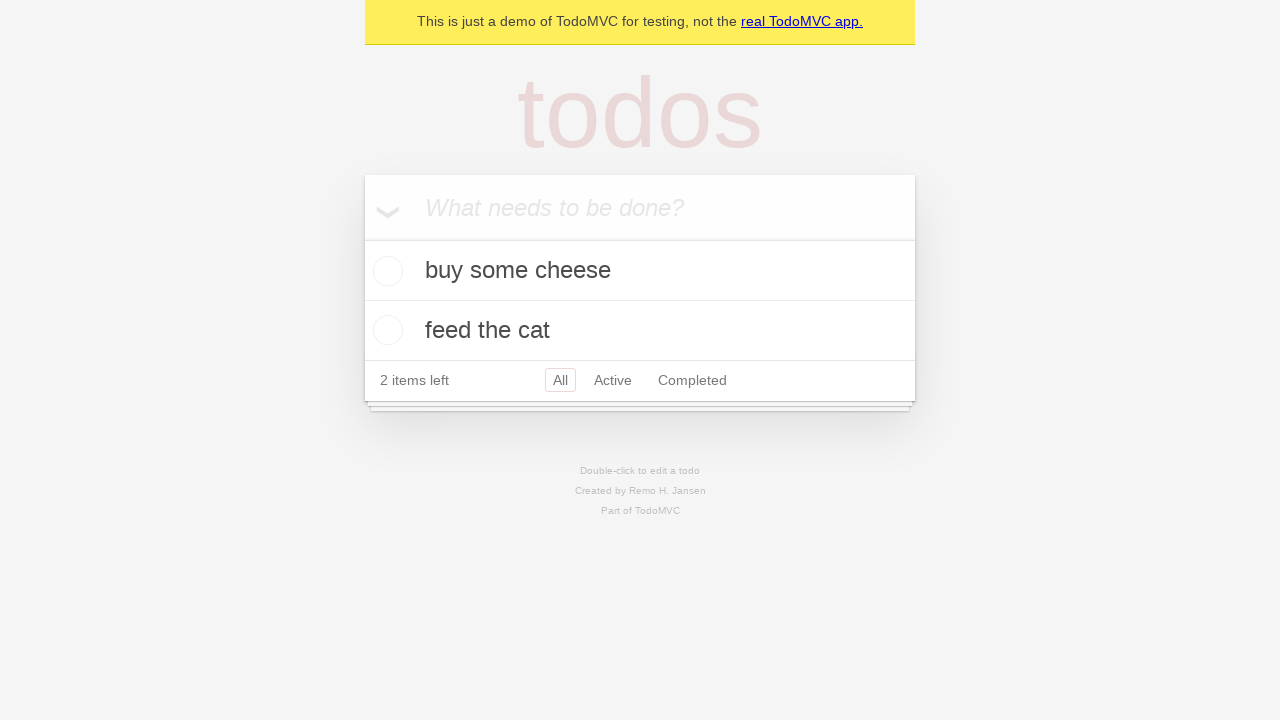

Filled todo input with 'book a doctors appointment' on internal:attr=[placeholder="What needs to be done?"i]
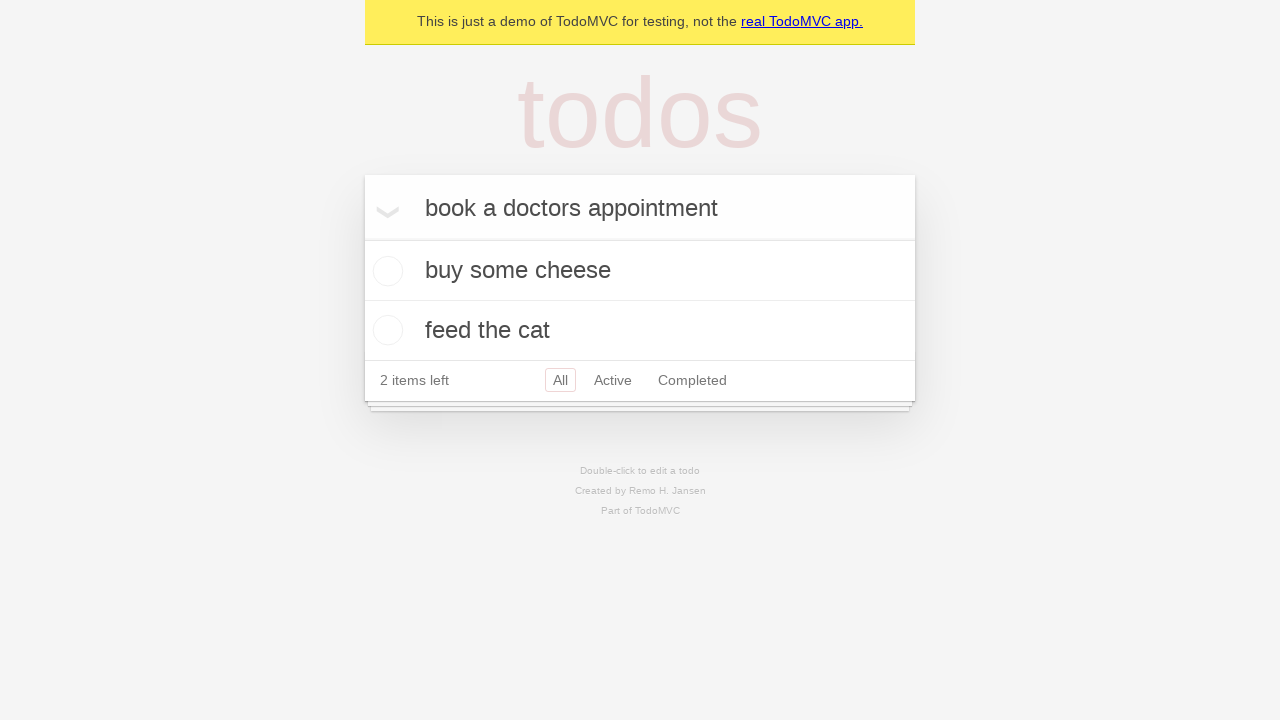

Pressed Enter to create todo 'book a doctors appointment' on internal:attr=[placeholder="What needs to be done?"i]
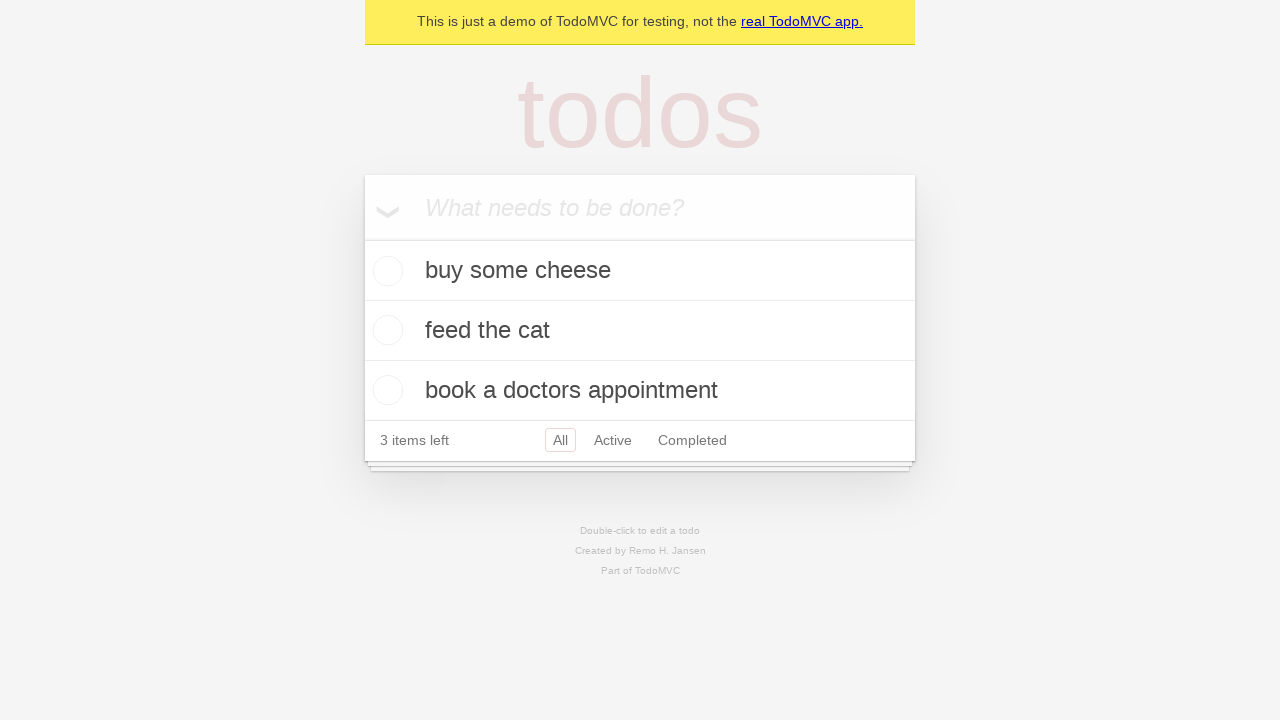

All 3 todos loaded successfully
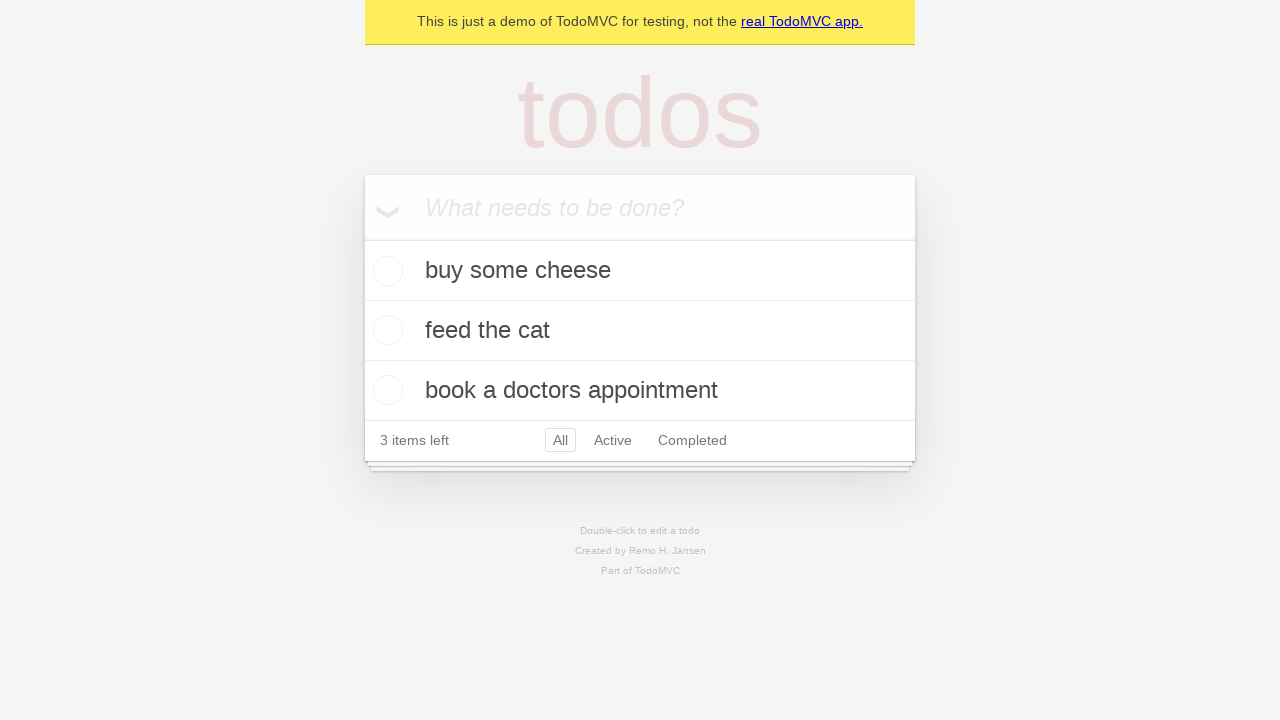

Double-clicked second todo to enter edit mode at (640, 331) on internal:testid=[data-testid="todo-item"s] >> nth=1
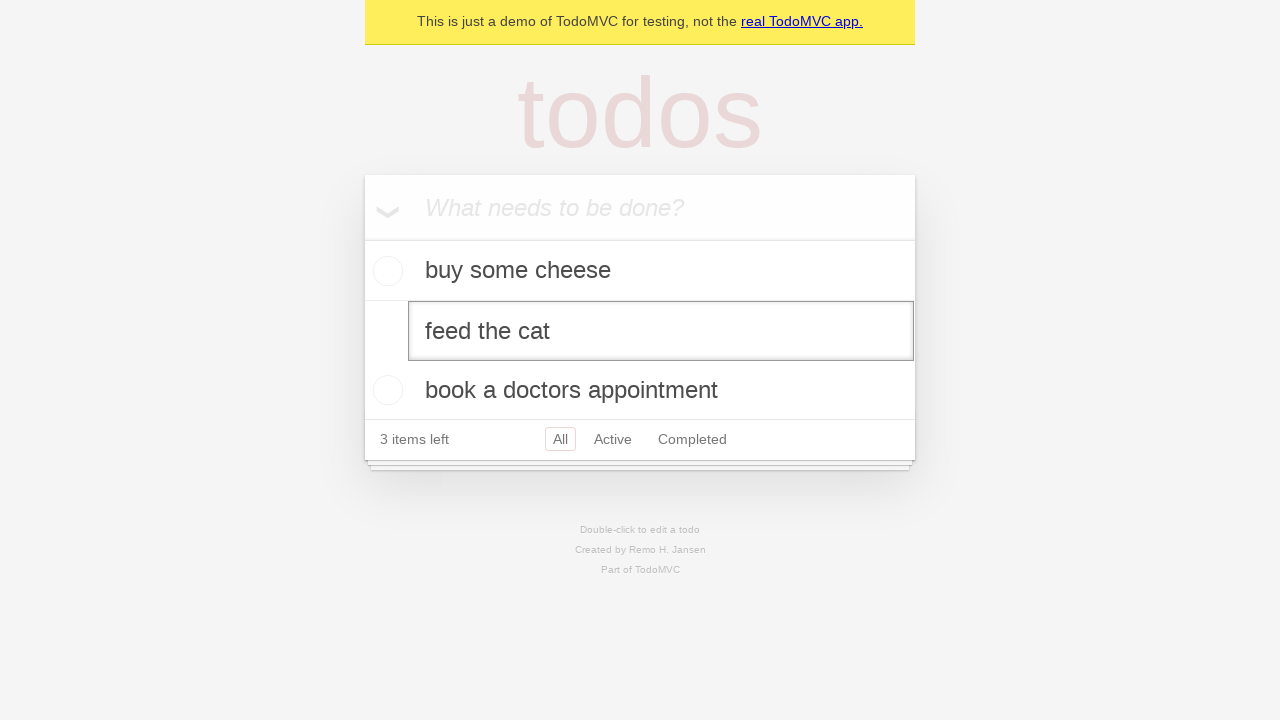

Edit input field appeared for second todo
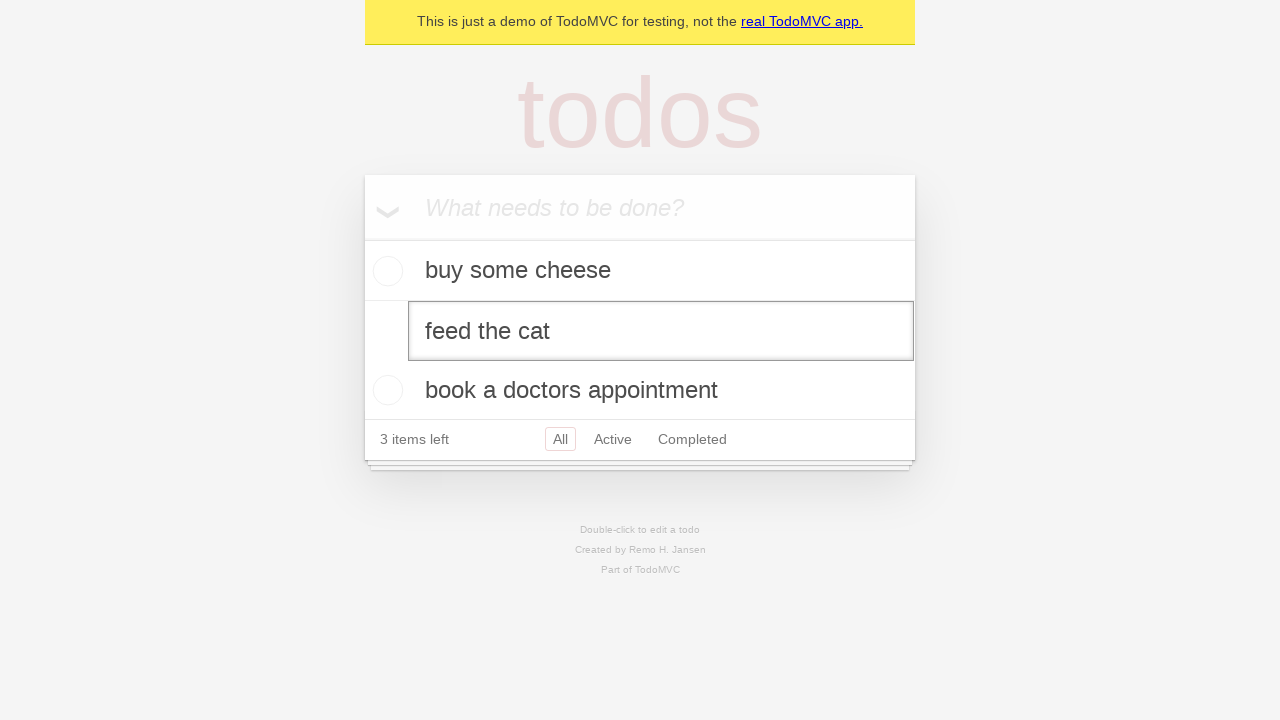

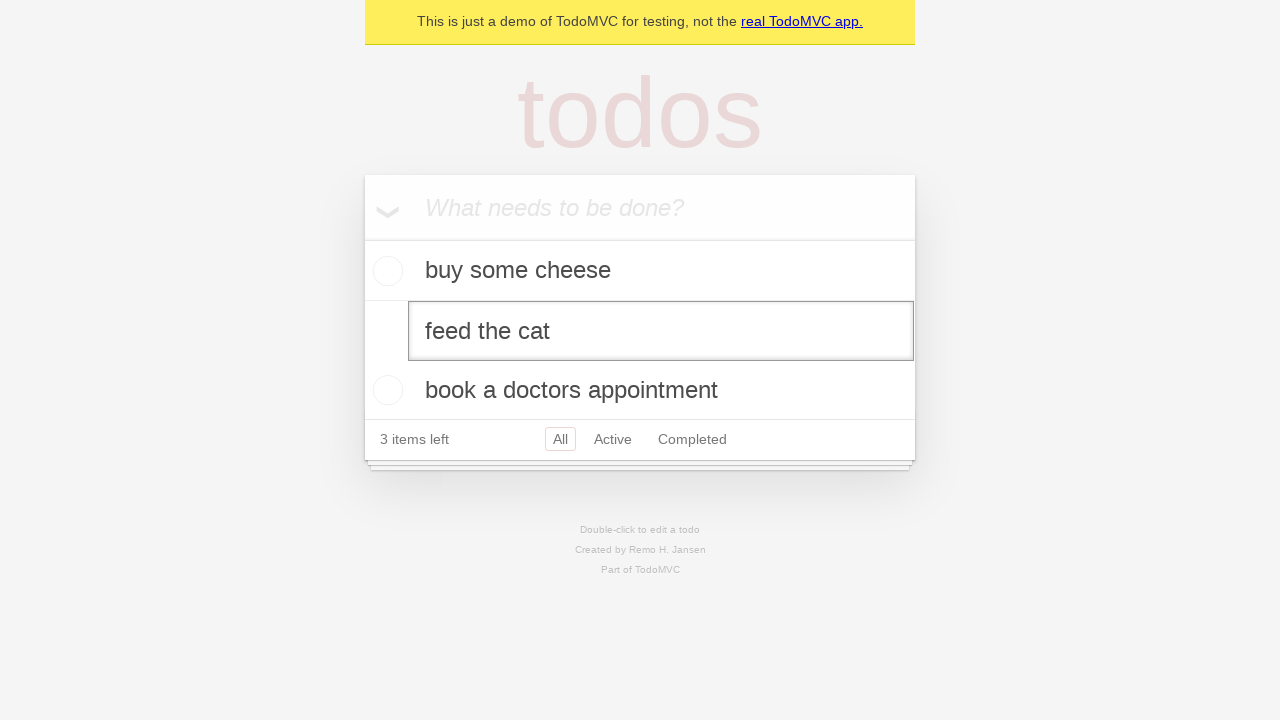